Tests the Python.org search functionality by entering "pycon" as a search query and submitting the form

Starting URL: http://www.python.org

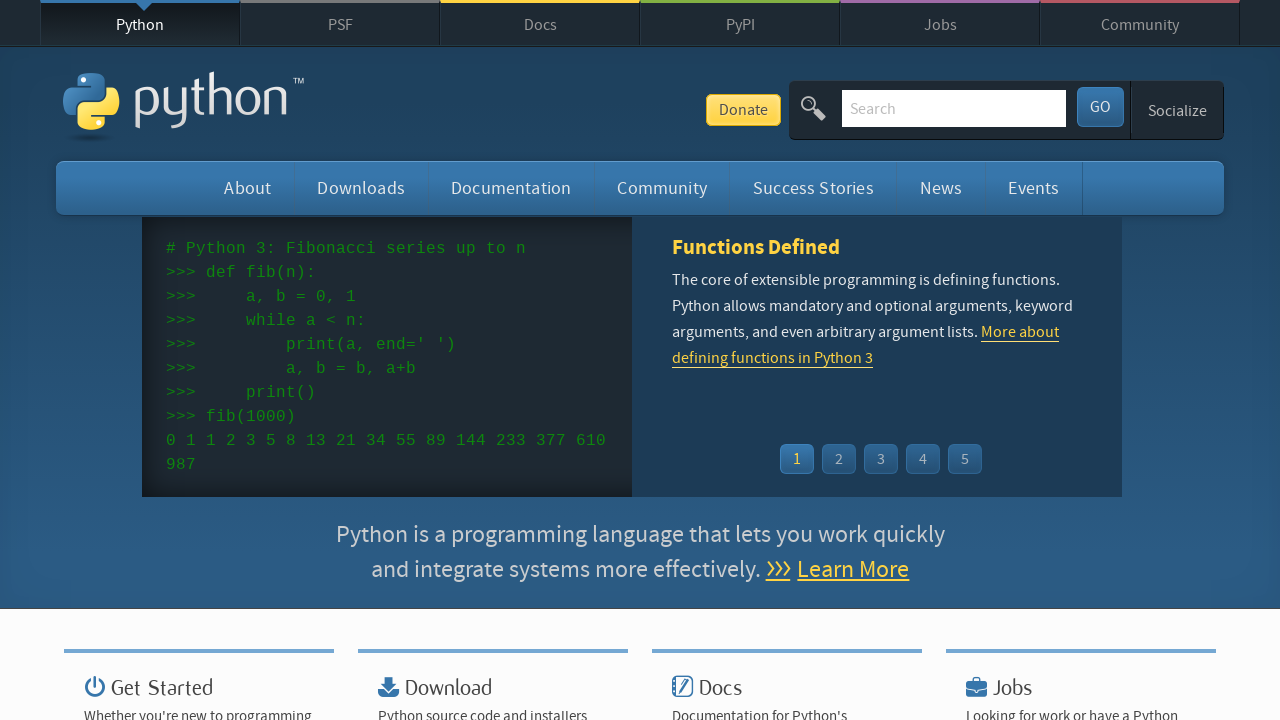

Cleared the search input field on input[name='q']
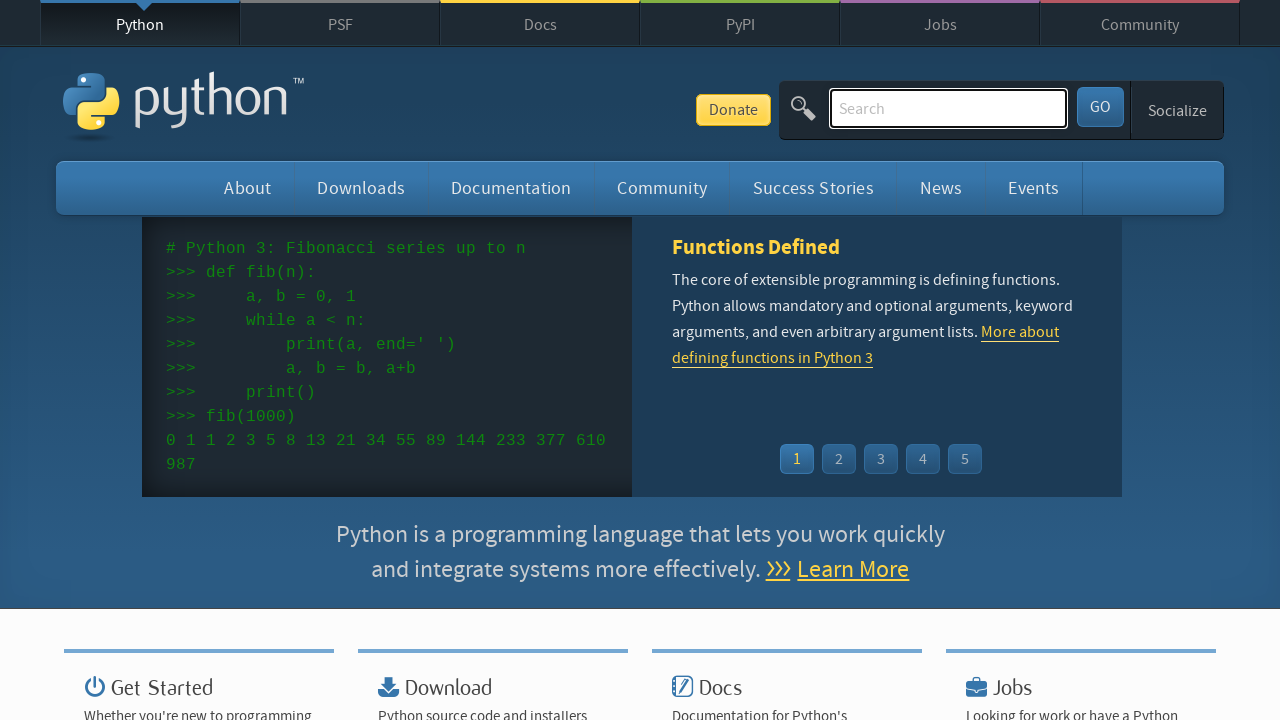

Filled search field with 'pycon' query on input[name='q']
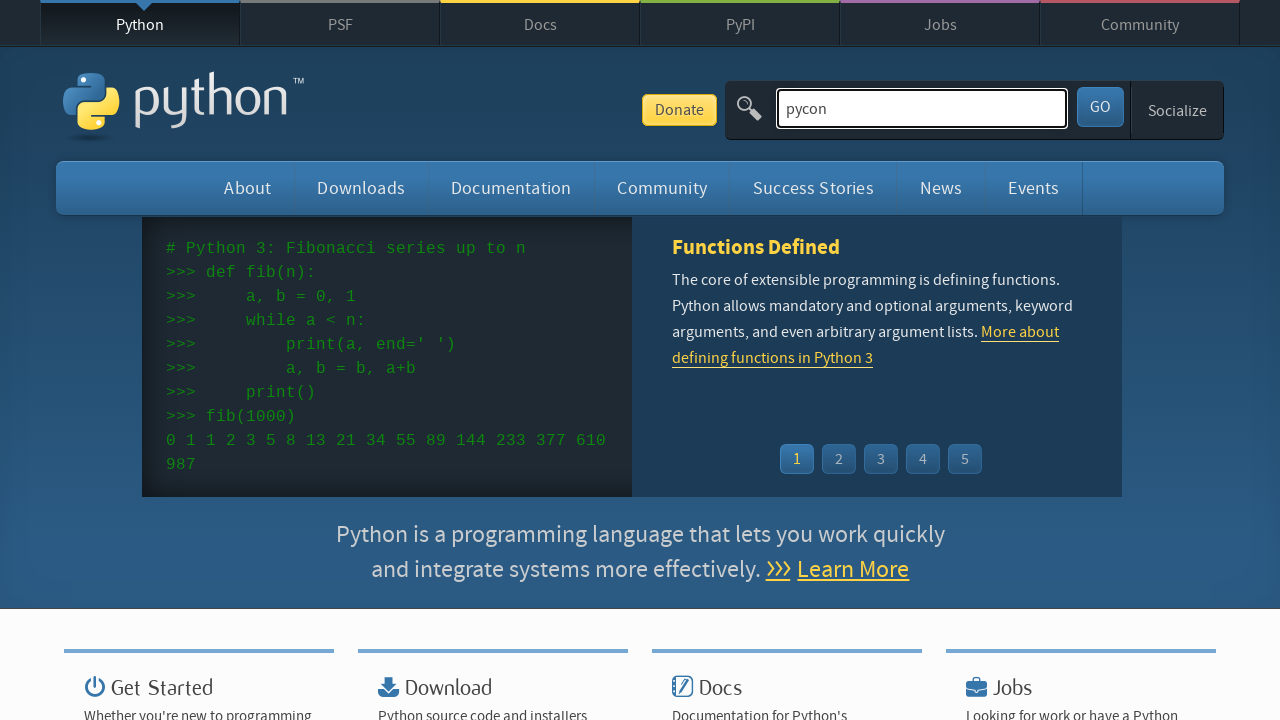

Pressed Enter to submit the search form on input[name='q']
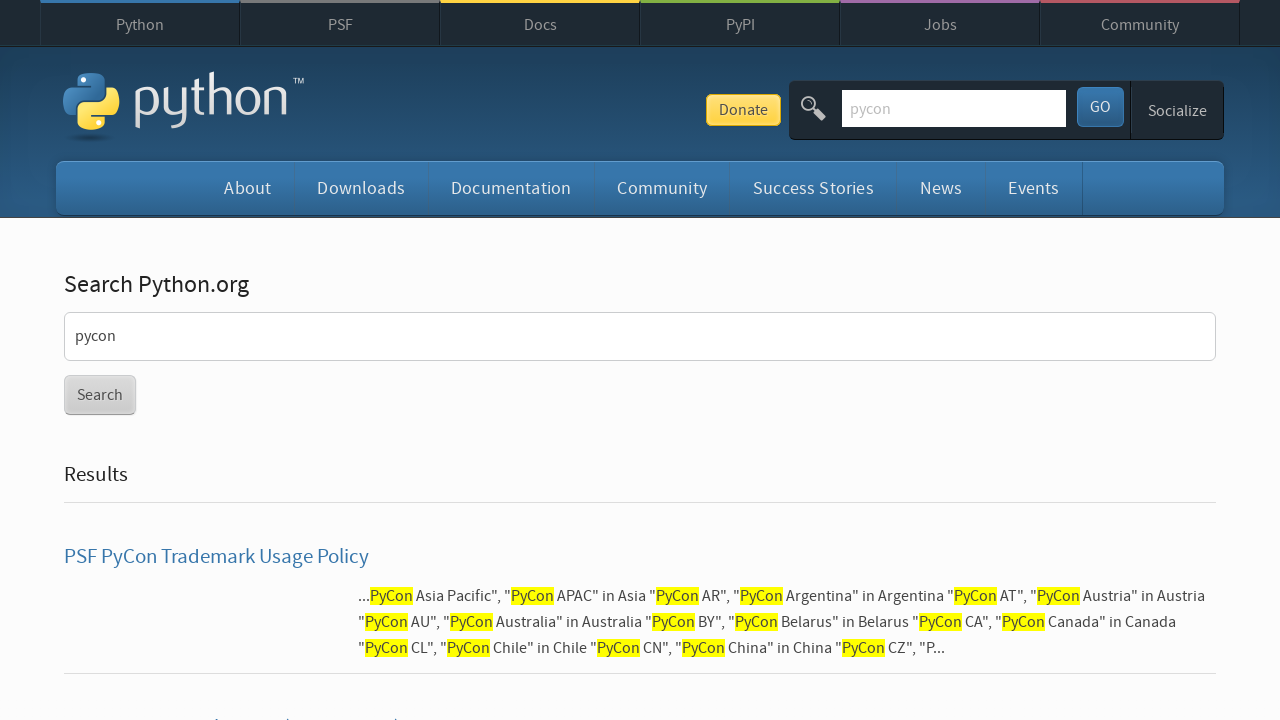

Waited for search results to load (networkidle)
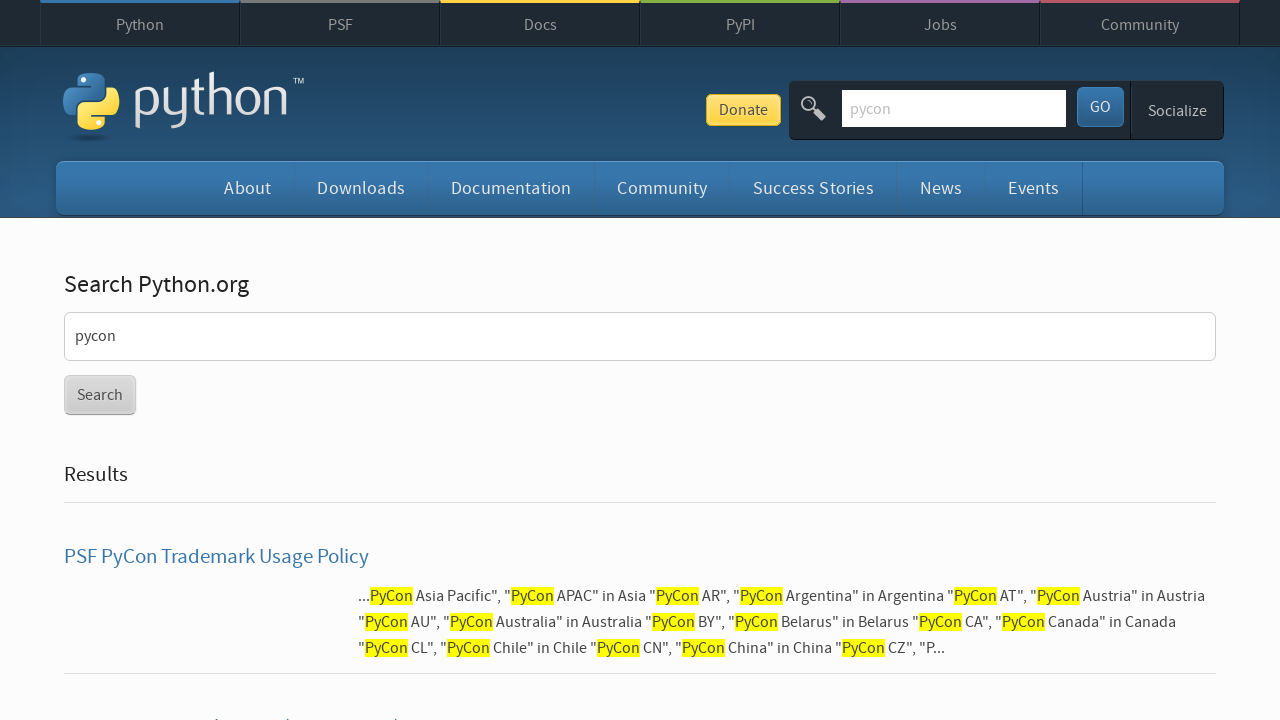

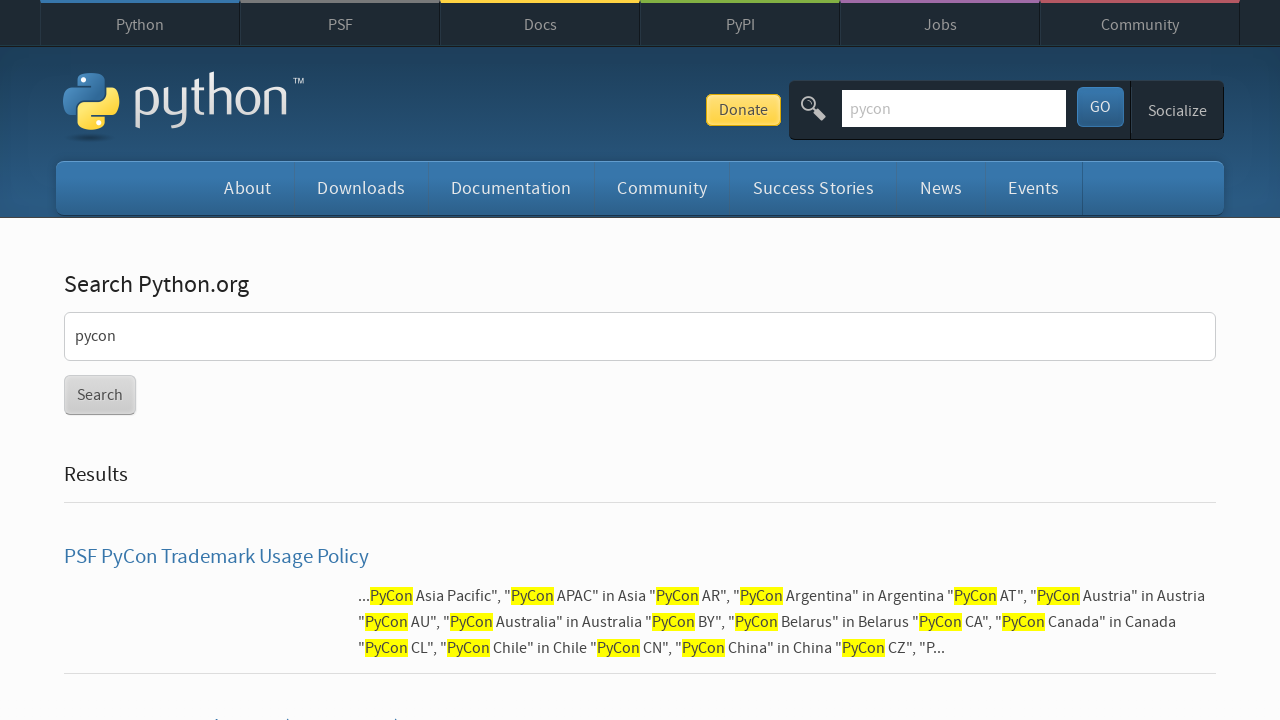